Tests finding and retrieving the price of a specific item (Apple) from the sorted web table

Starting URL: https://rahulshettyacademy.com/seleniumPractise/#/offers

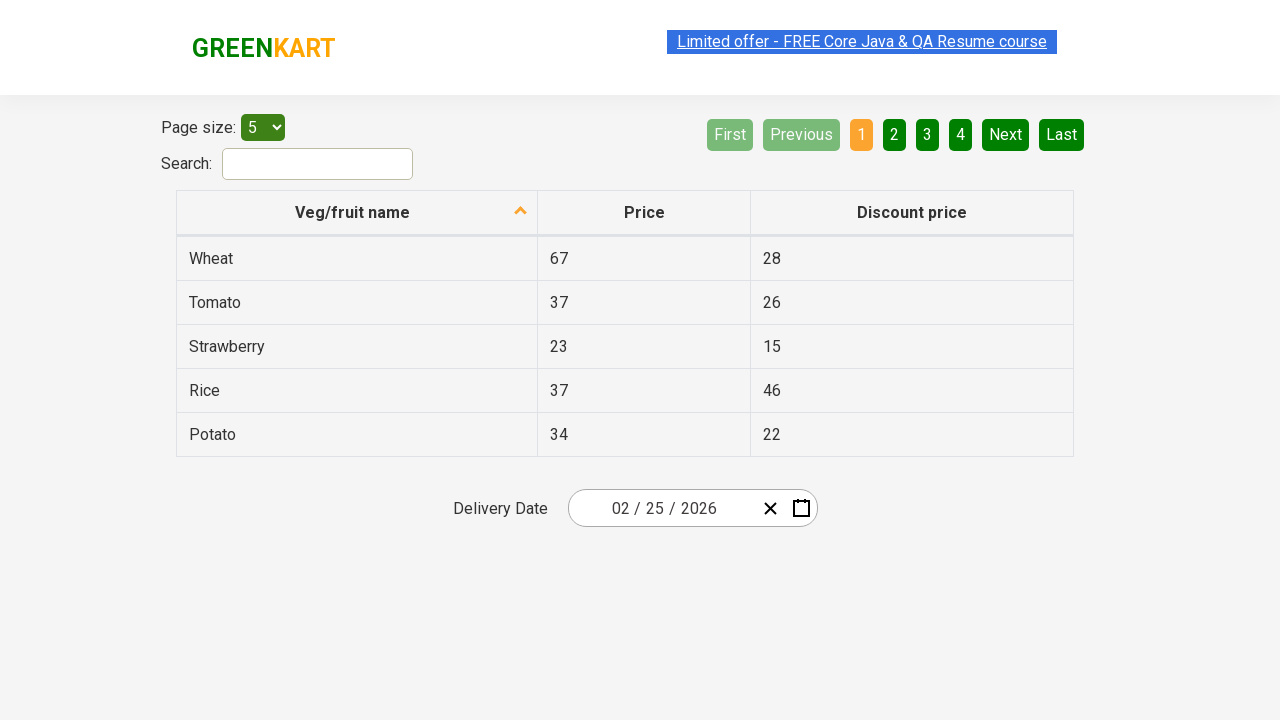

Clicked column header to sort the table at (357, 213) on th[role='columnheader']
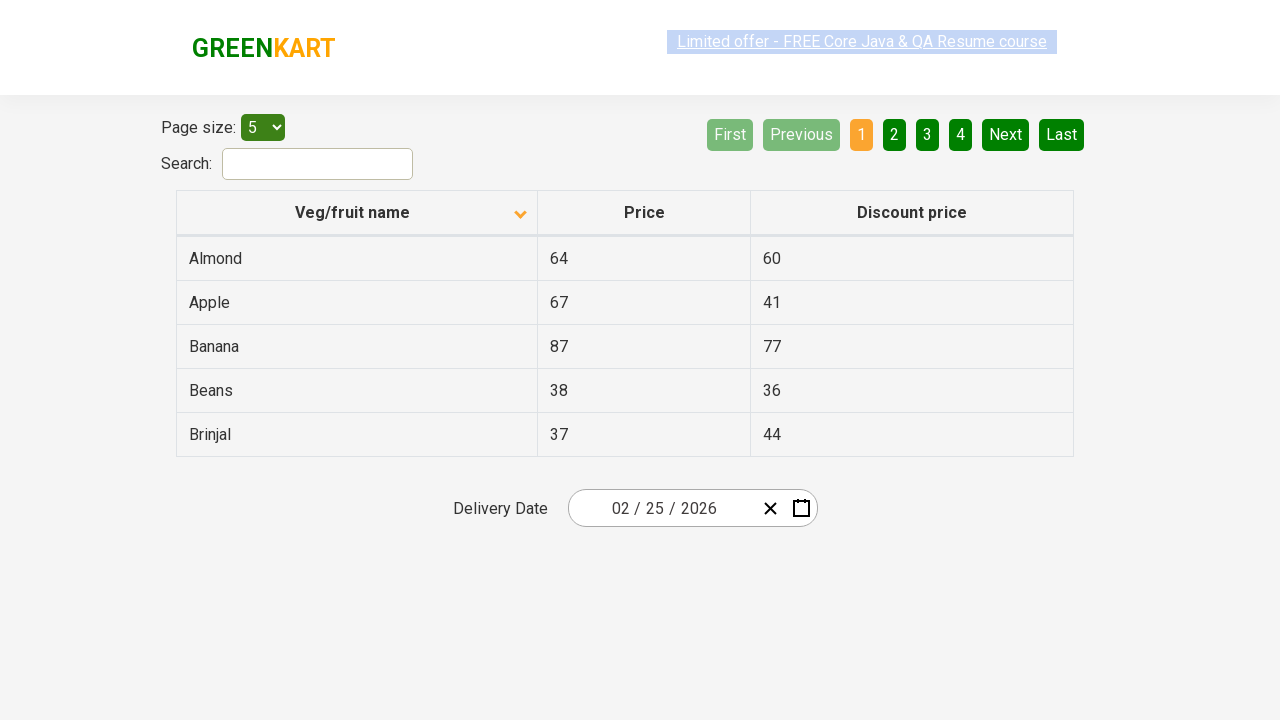

Located row containing 'Apple' in the table
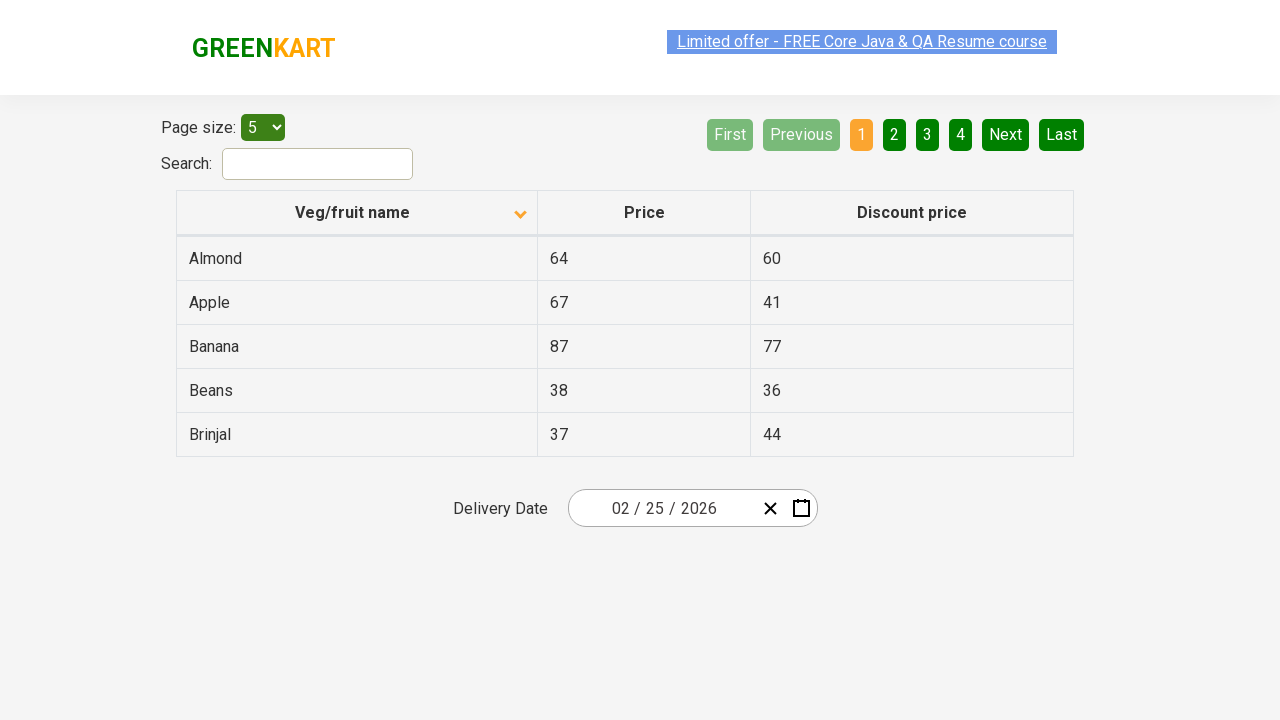

Verified Apple row exists in the table
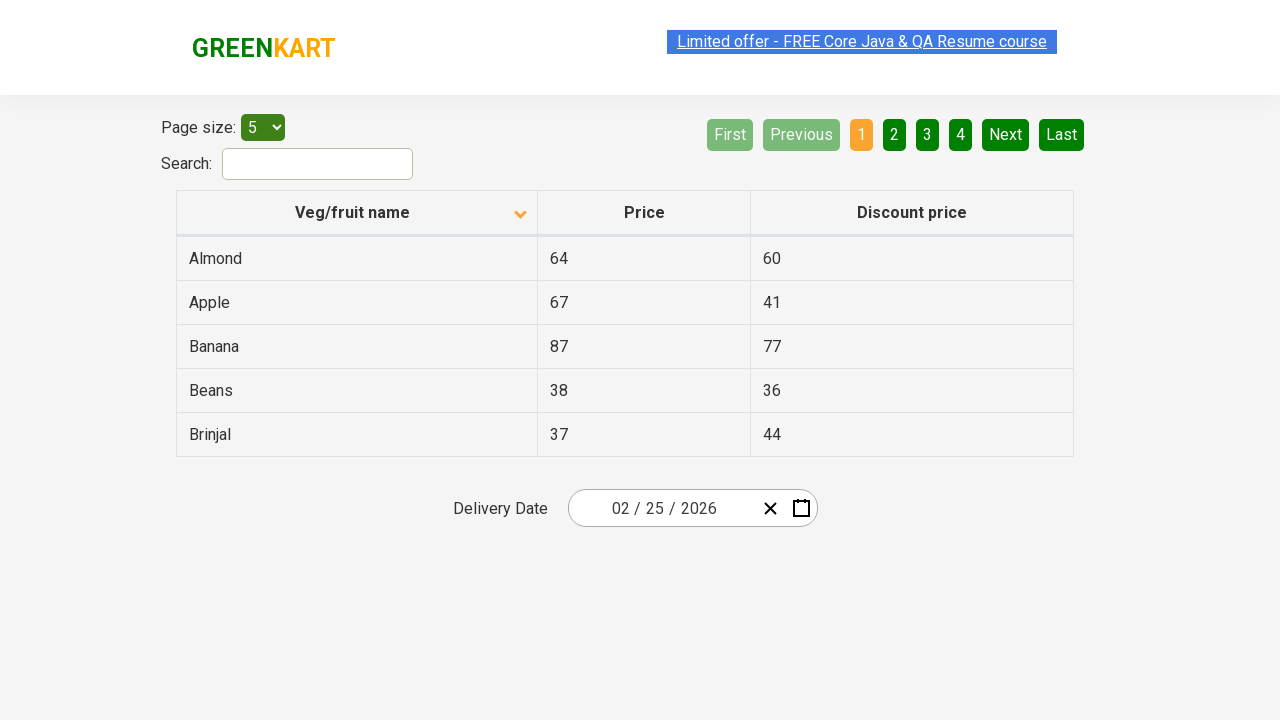

Retrieved Apple price: 67
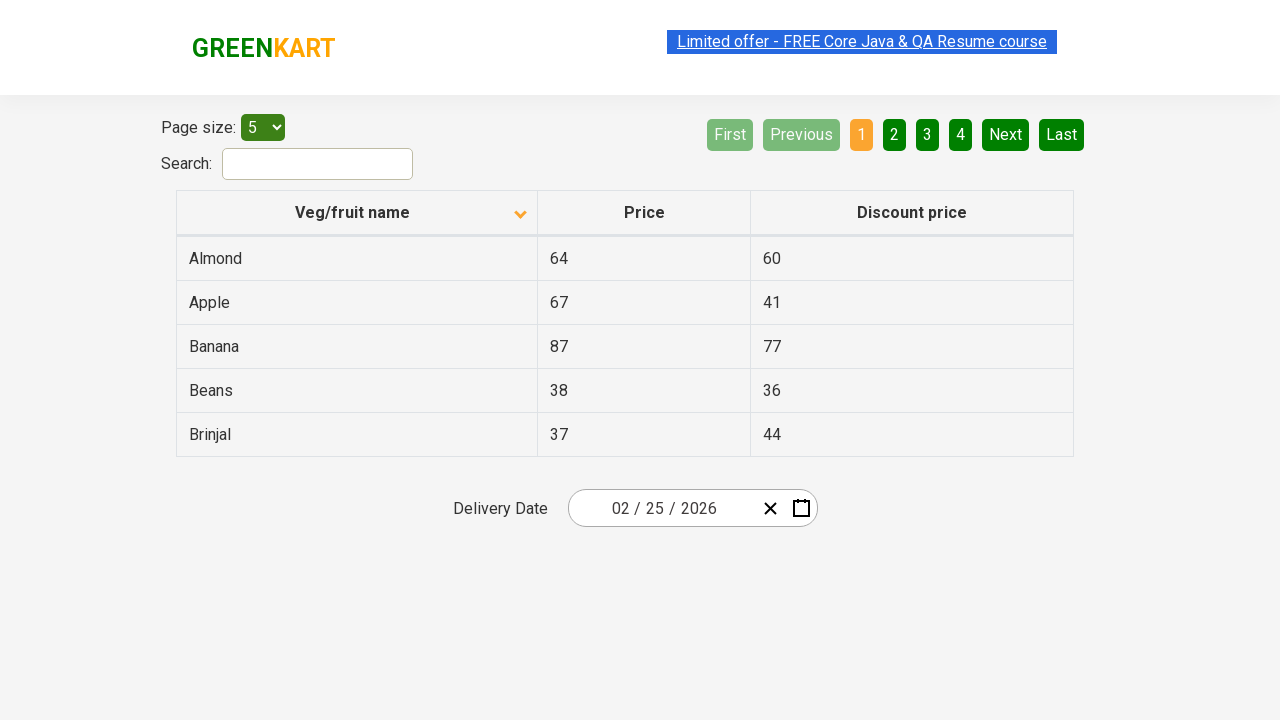

Printed Apple price to console: 67
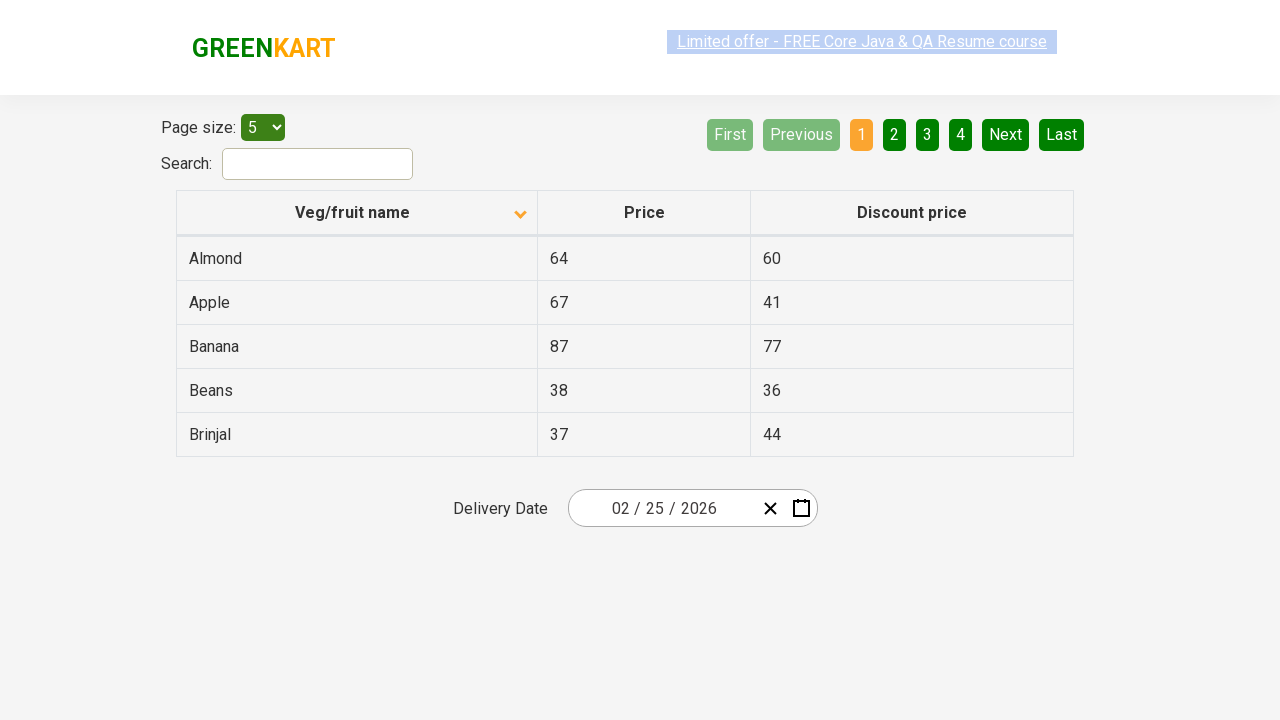

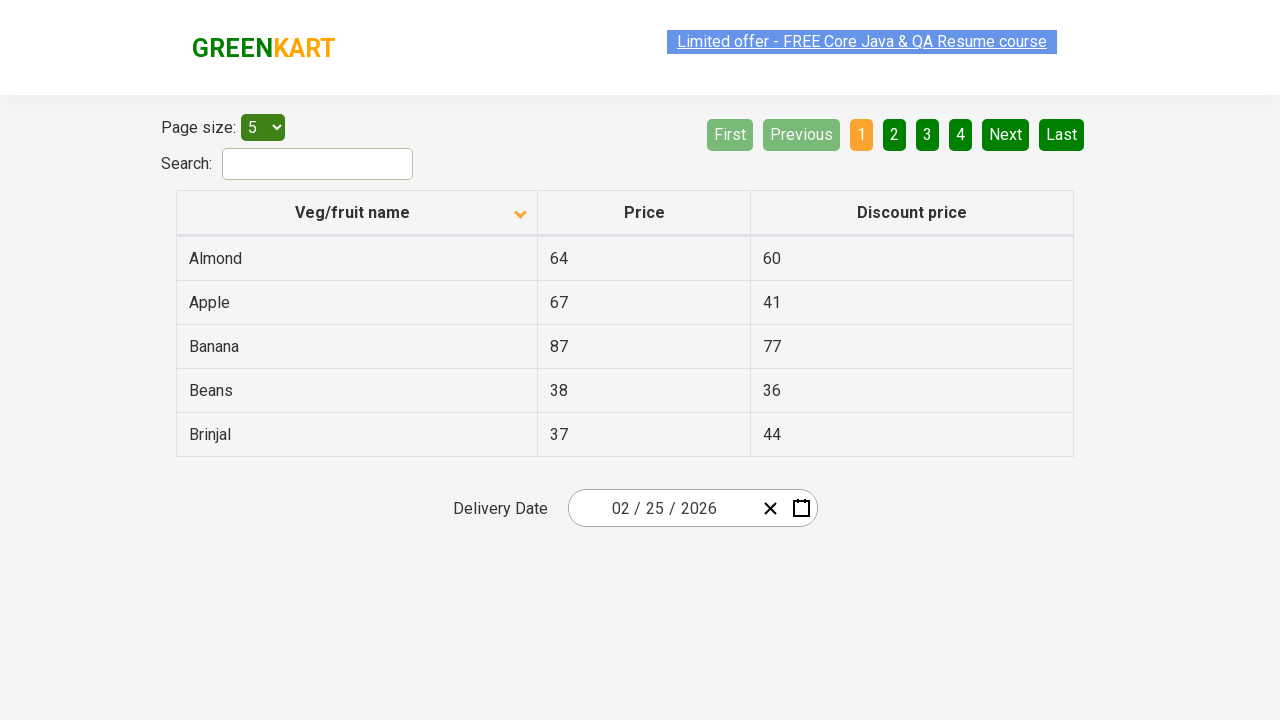